Tests product search and add-to-cart functionality by searching for products containing "ca", finding "Cashews" in the results, adding it to cart, and clicking the cart icon

Starting URL: https://rahulshettyacademy.com/seleniumPractise/#/

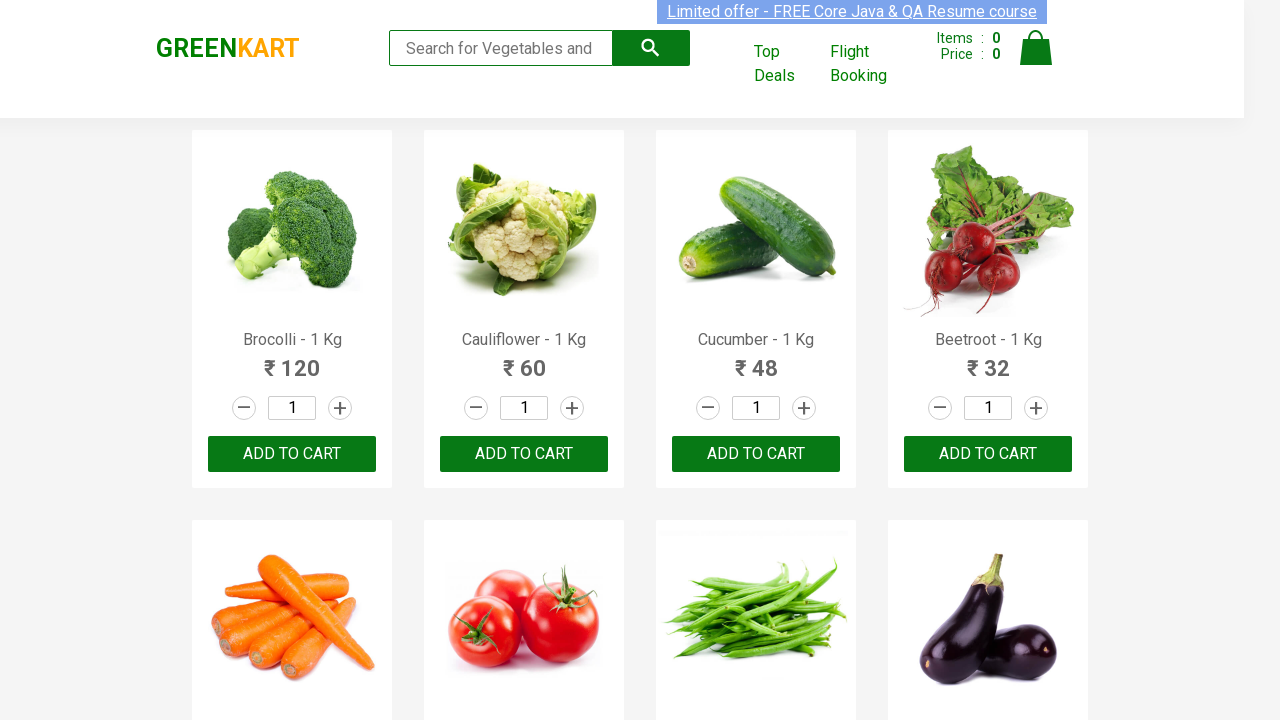

Filled search box with 'ca' on .search-keyword
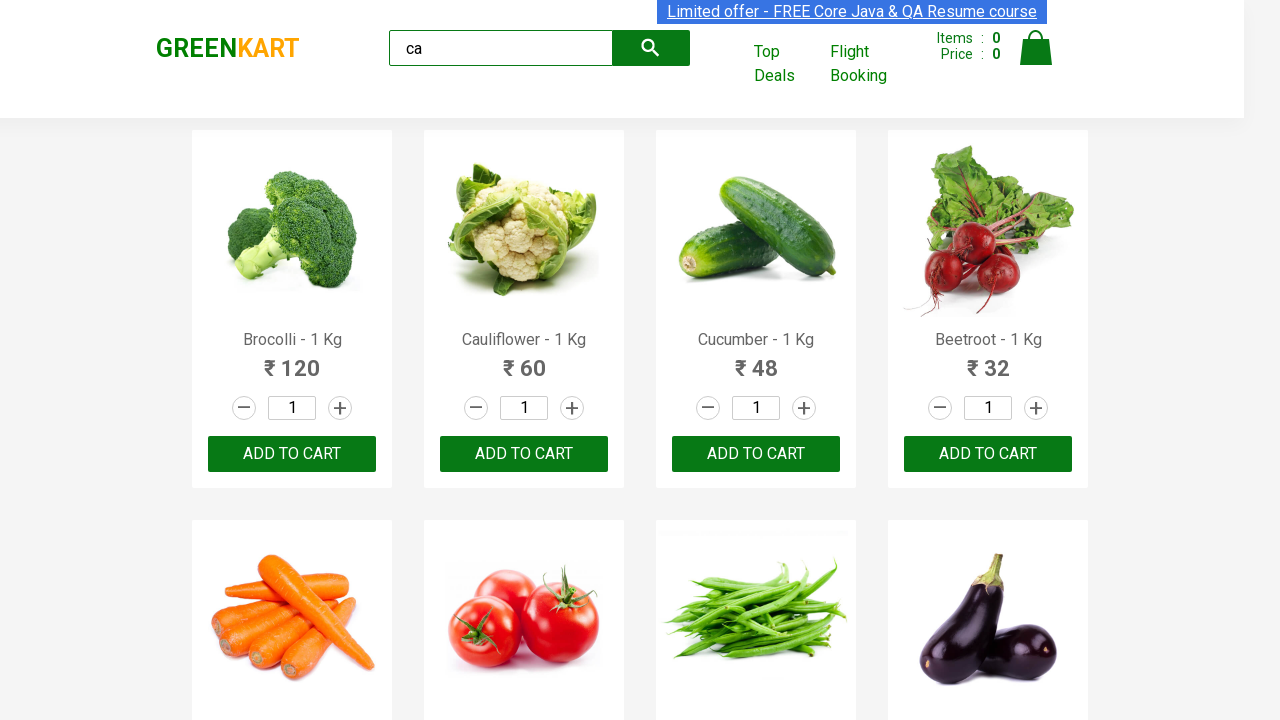

Waited 2 seconds for products to load
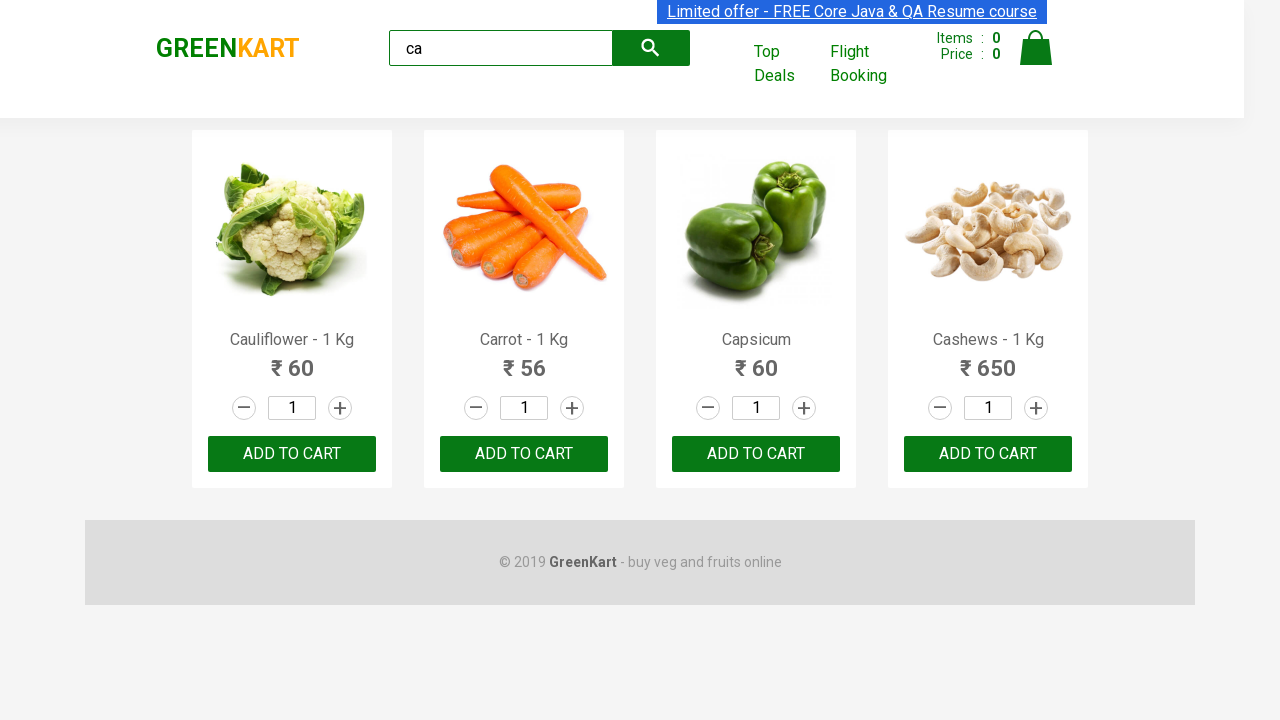

Located all product elements
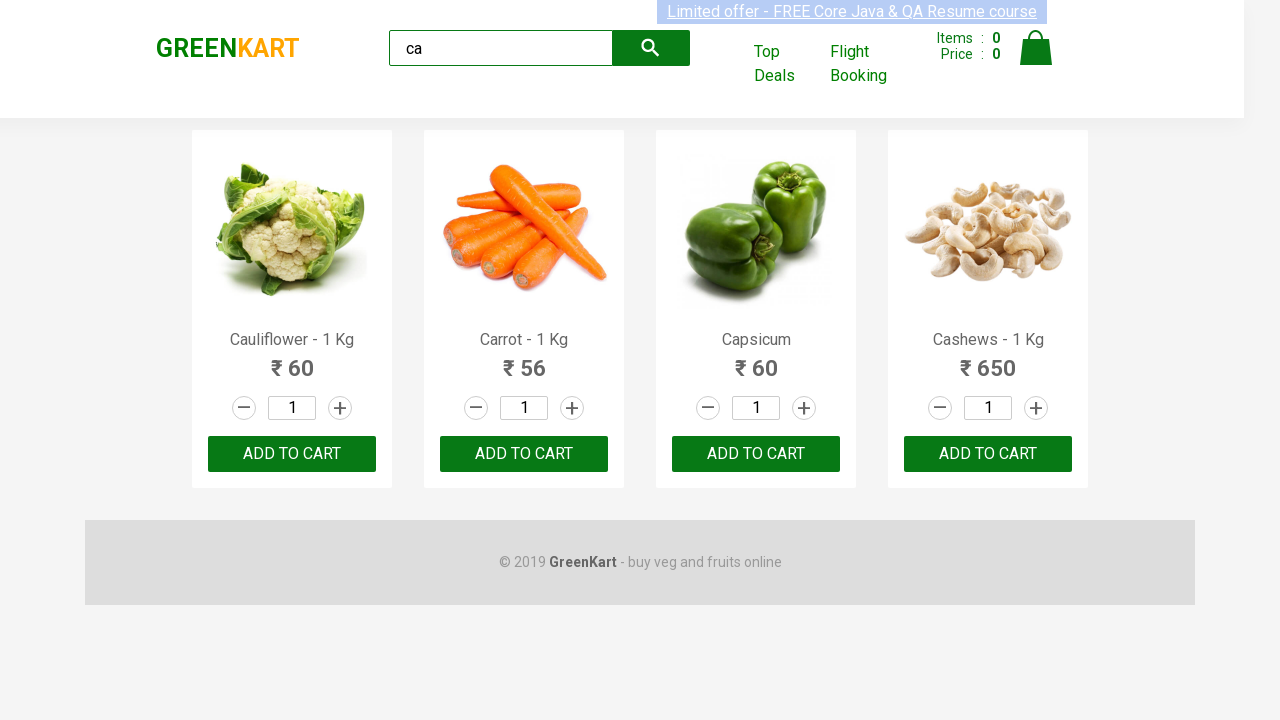

Retrieved product name: Cauliflower - 1 Kg
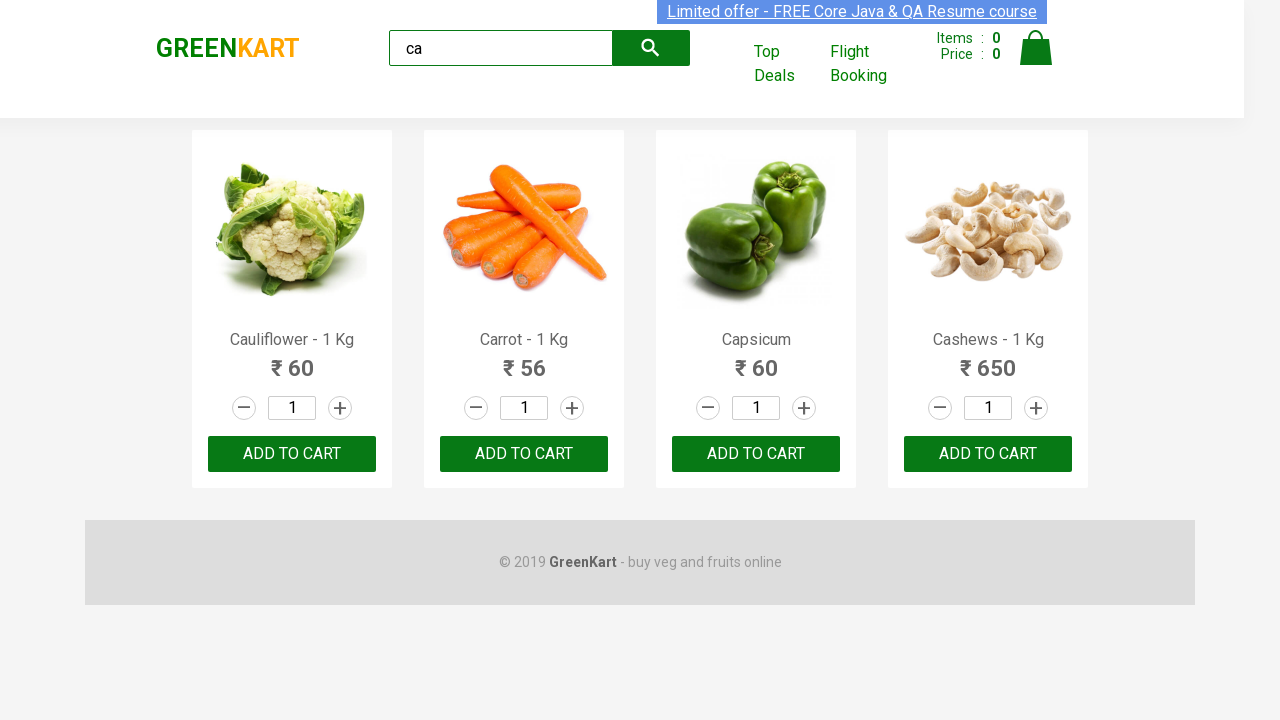

Retrieved product name: Carrot - 1 Kg
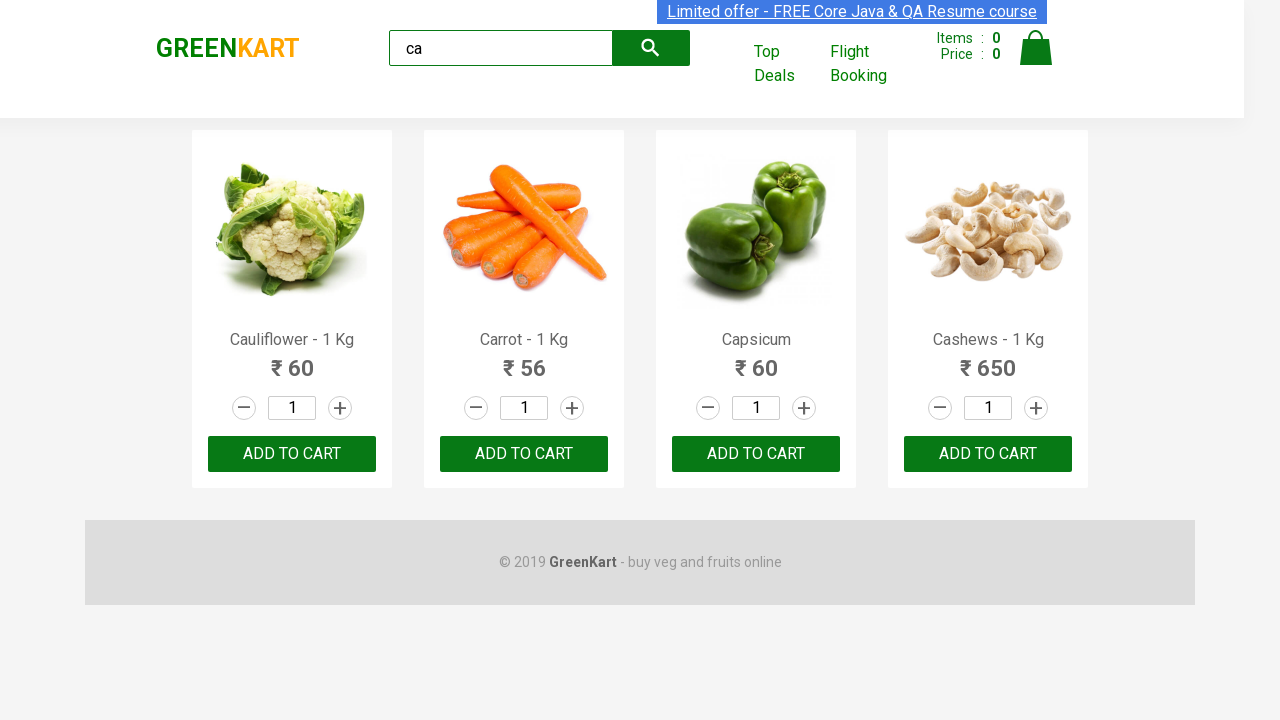

Retrieved product name: Capsicum
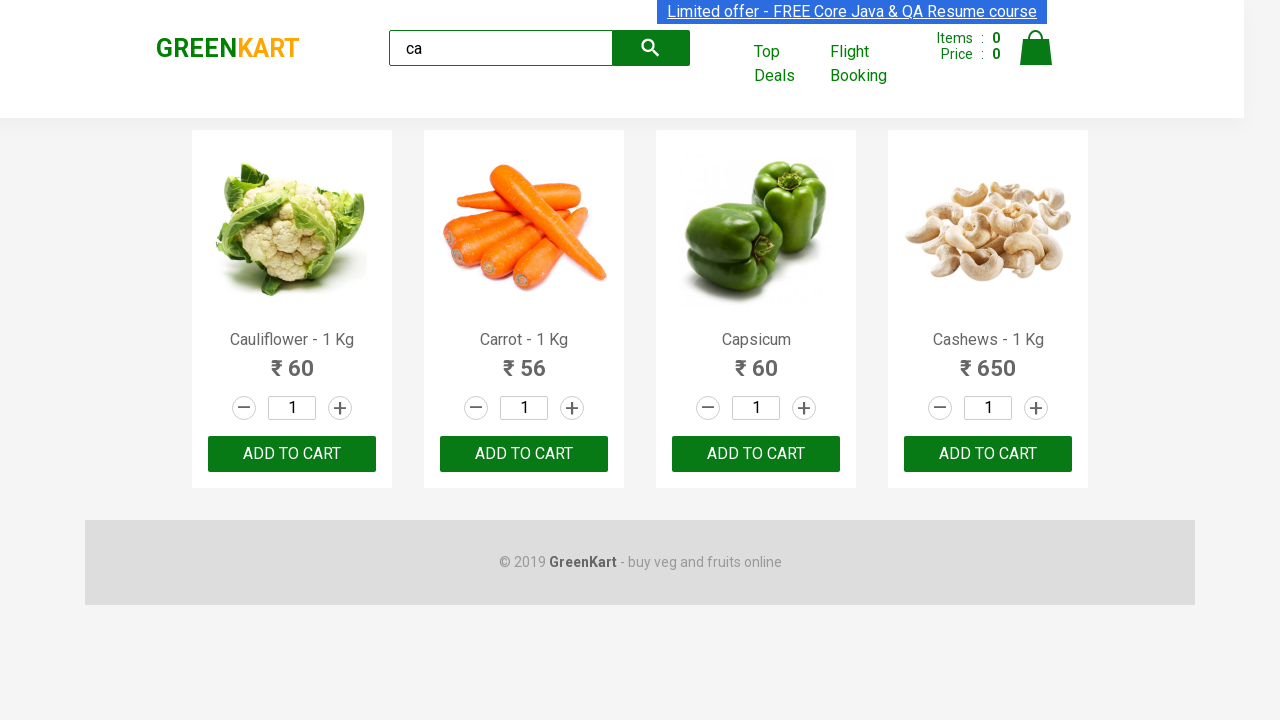

Retrieved product name: Cashews - 1 Kg
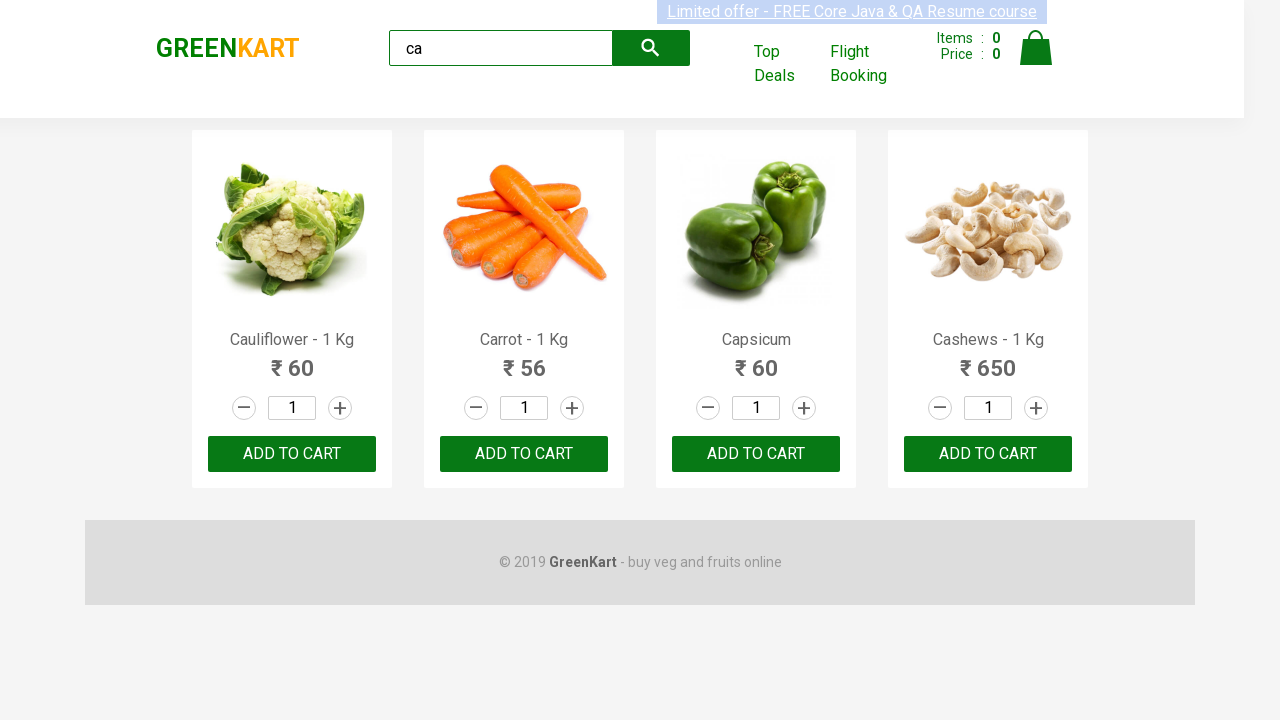

Clicked 'Add to Cart' button for Cashews product at (988, 454) on .products .product >> nth=3 >> button
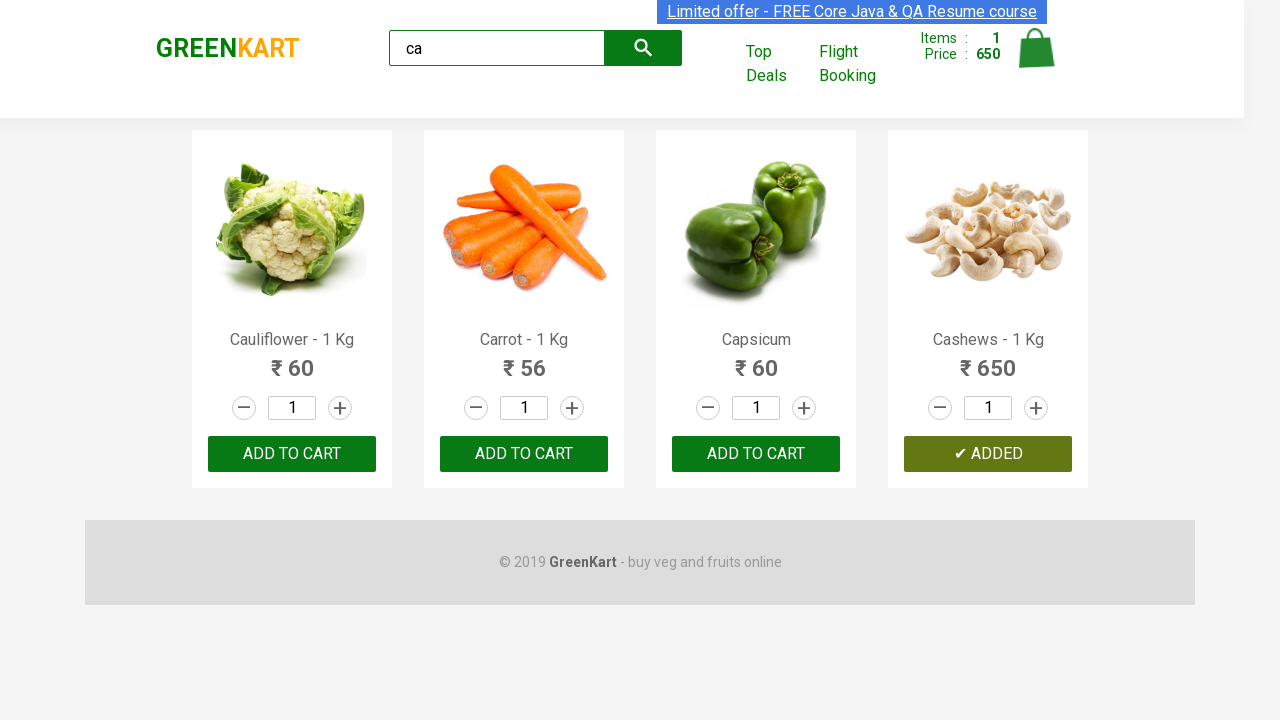

Clicked cart icon to view shopping cart at (1036, 48) on .cart-icon > img
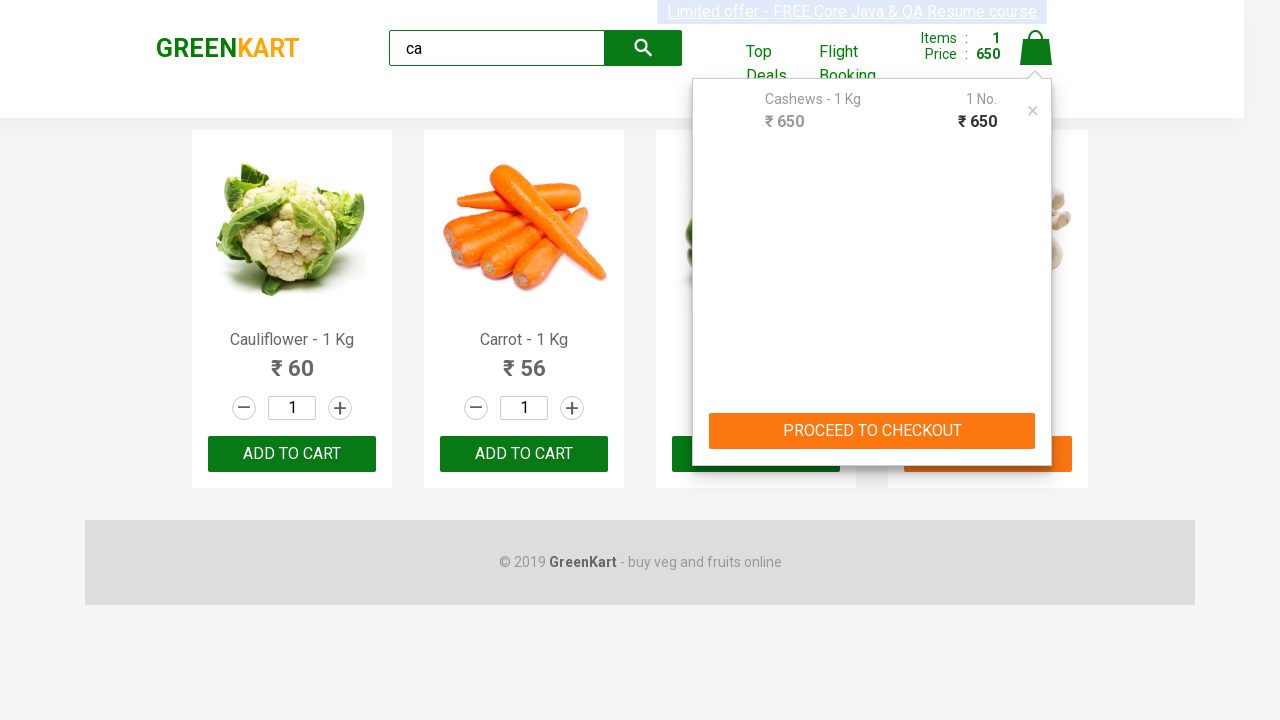

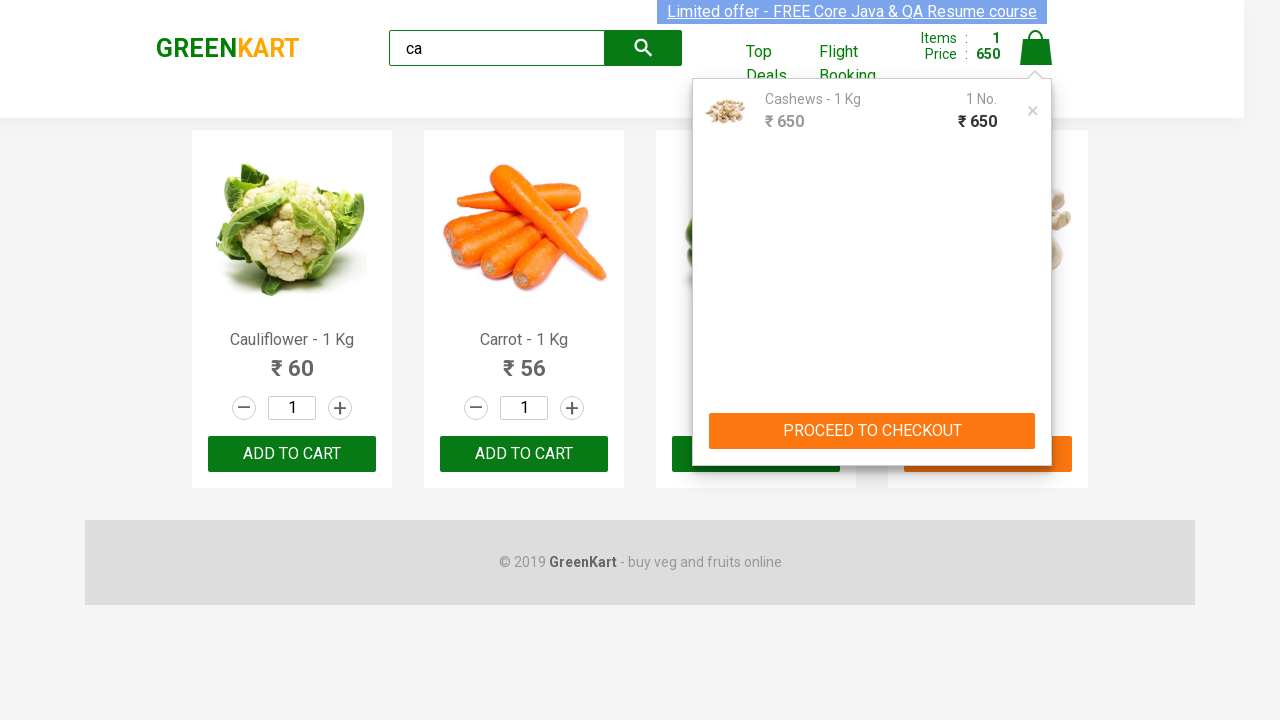